Tests page scrolling functionality on the Selenium website by scrolling down the page in two increments using JavaScript execution

Starting URL: https://www.selenium.dev/

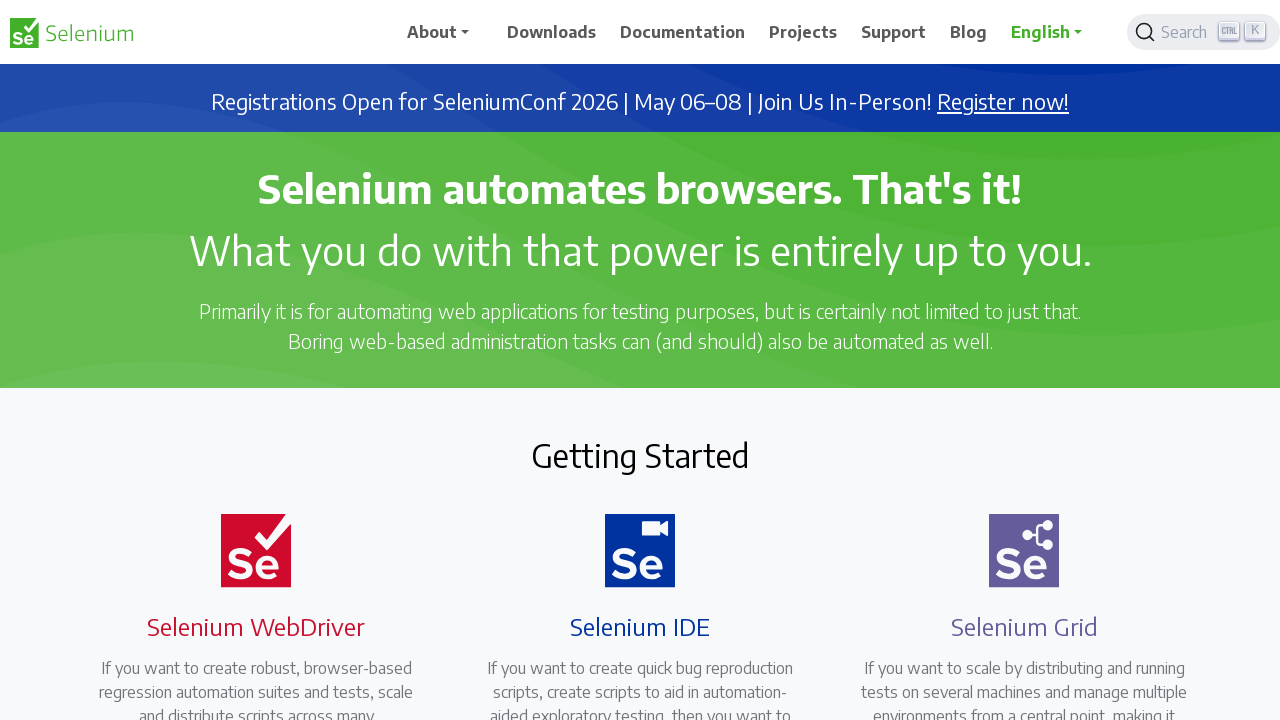

Scrolled down the page by 600 pixels using JavaScript
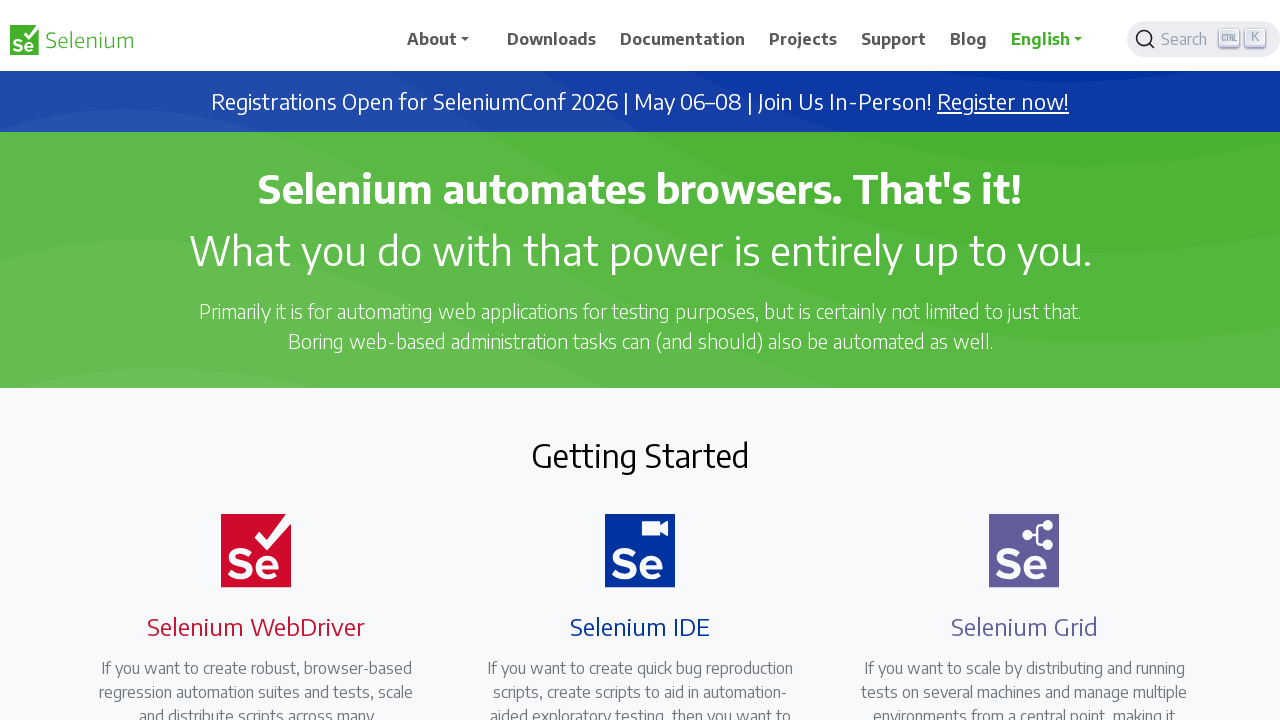

Waited 2 seconds for scroll to complete
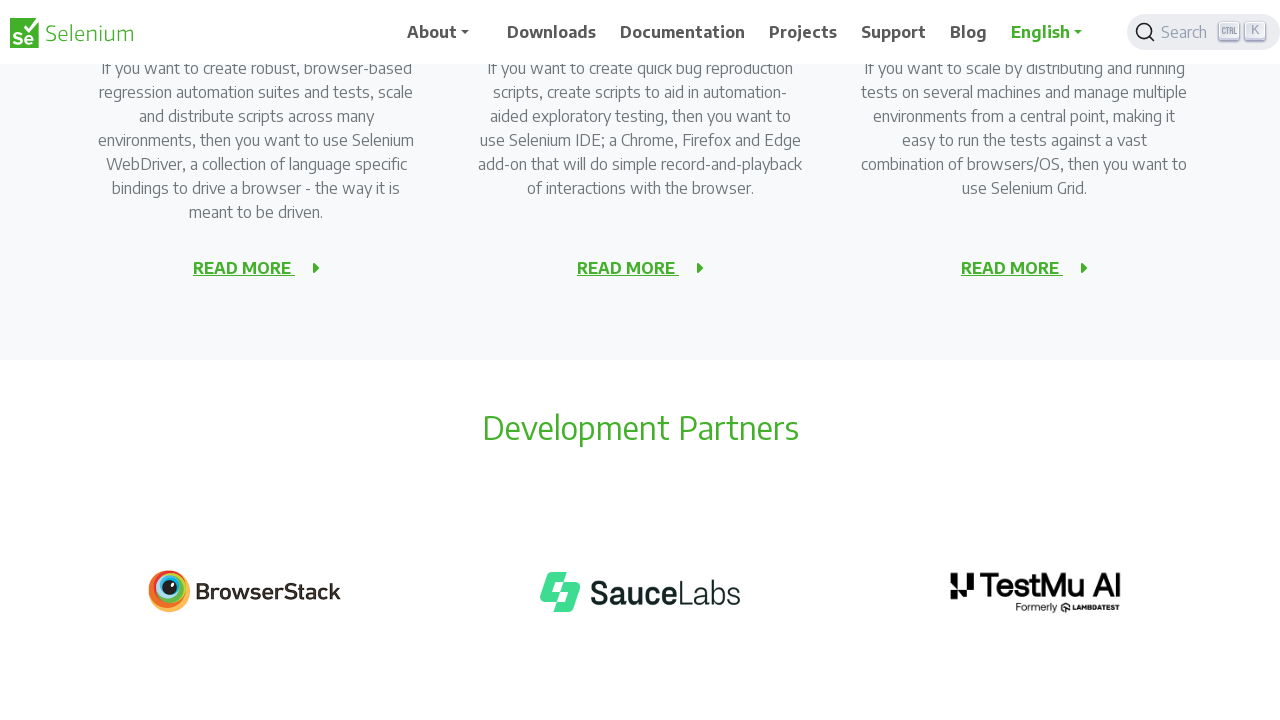

Scrolled down the page by an additional 900 pixels using JavaScript
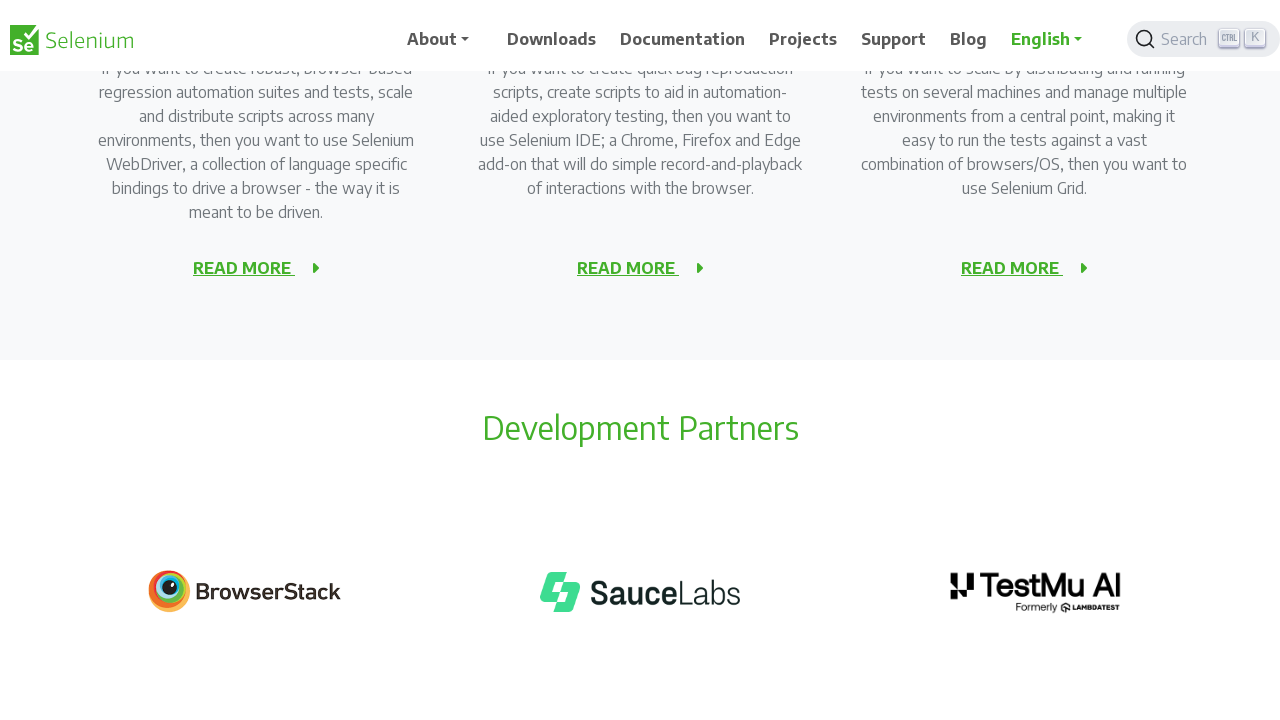

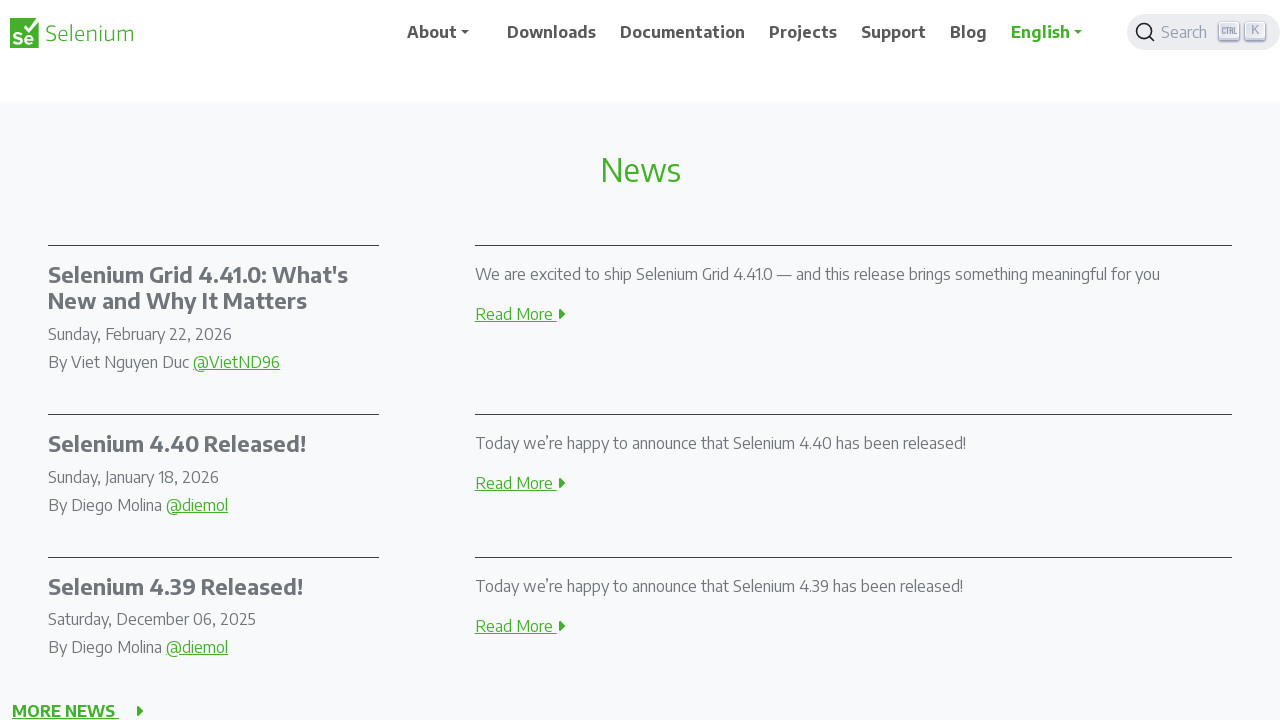